Tests mouse hover functionality by hovering over a compass image to reveal text

Starting URL: https://bonigarcia.dev/selenium-webdriver-java/mouse-over.html

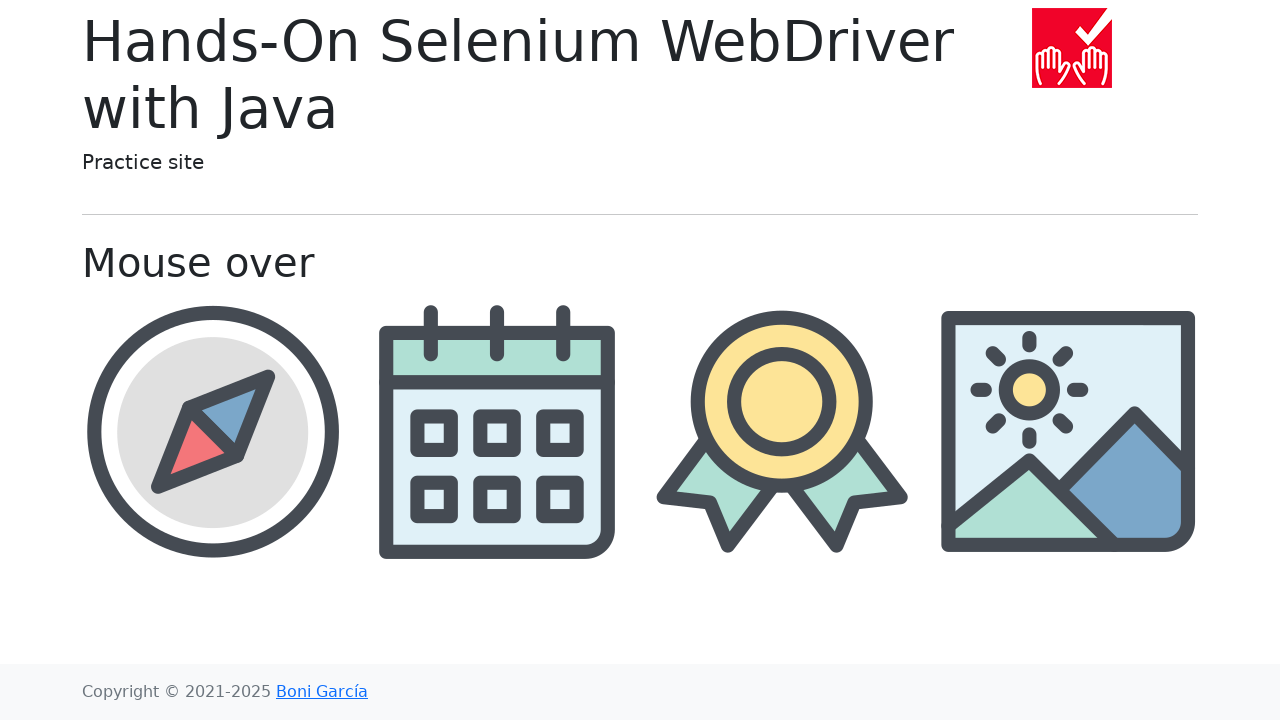

Located compass image element
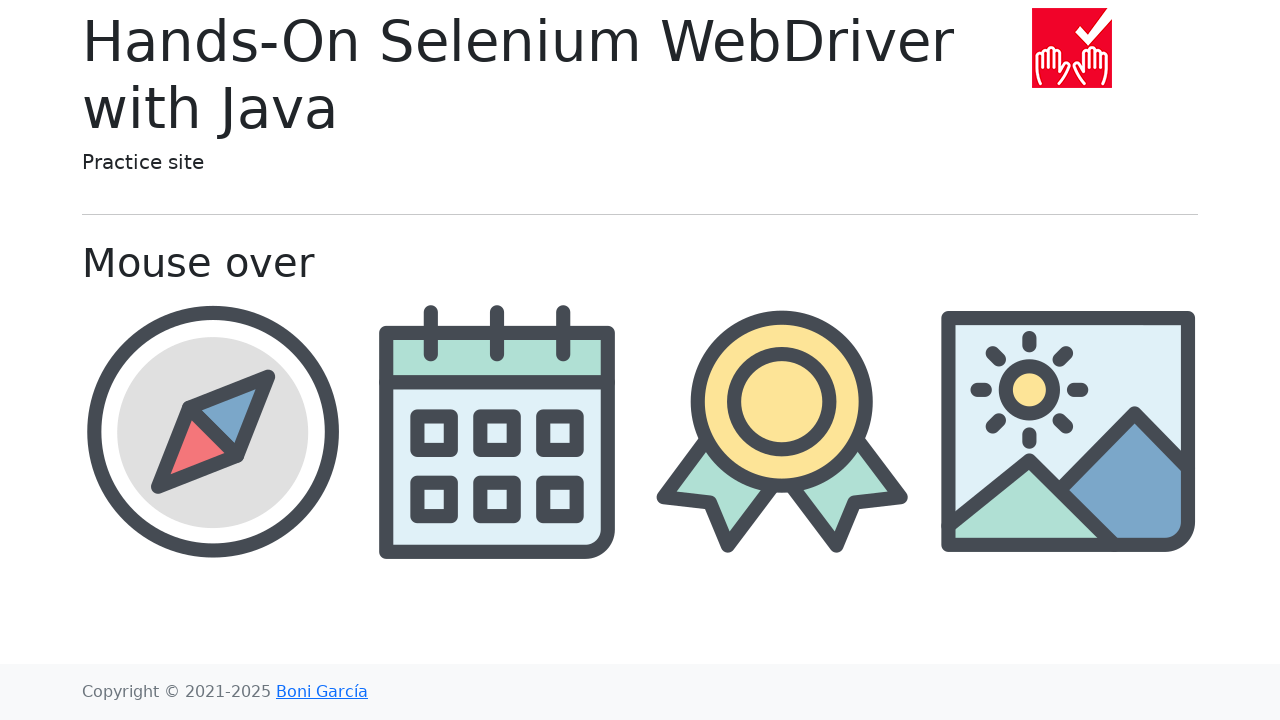

Hovered mouse over compass image at (212, 431) on img[src*='compass'] >> nth=0
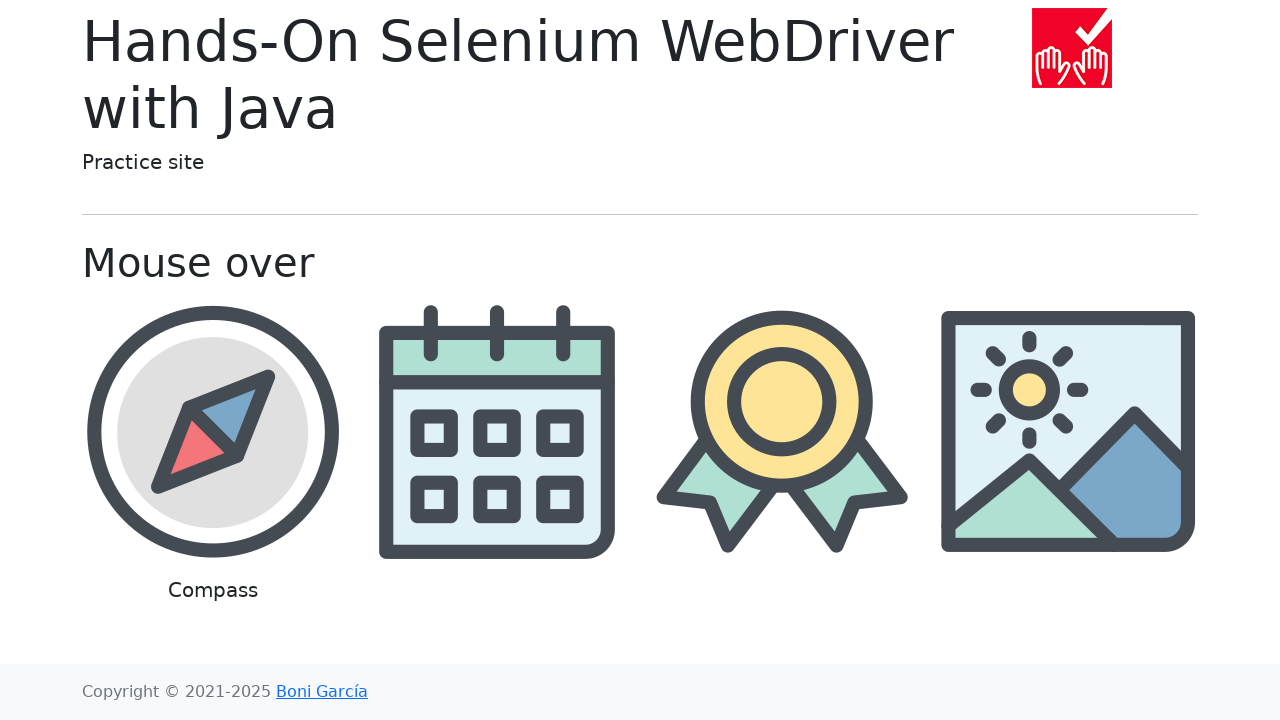

Compass text appeared and became visible
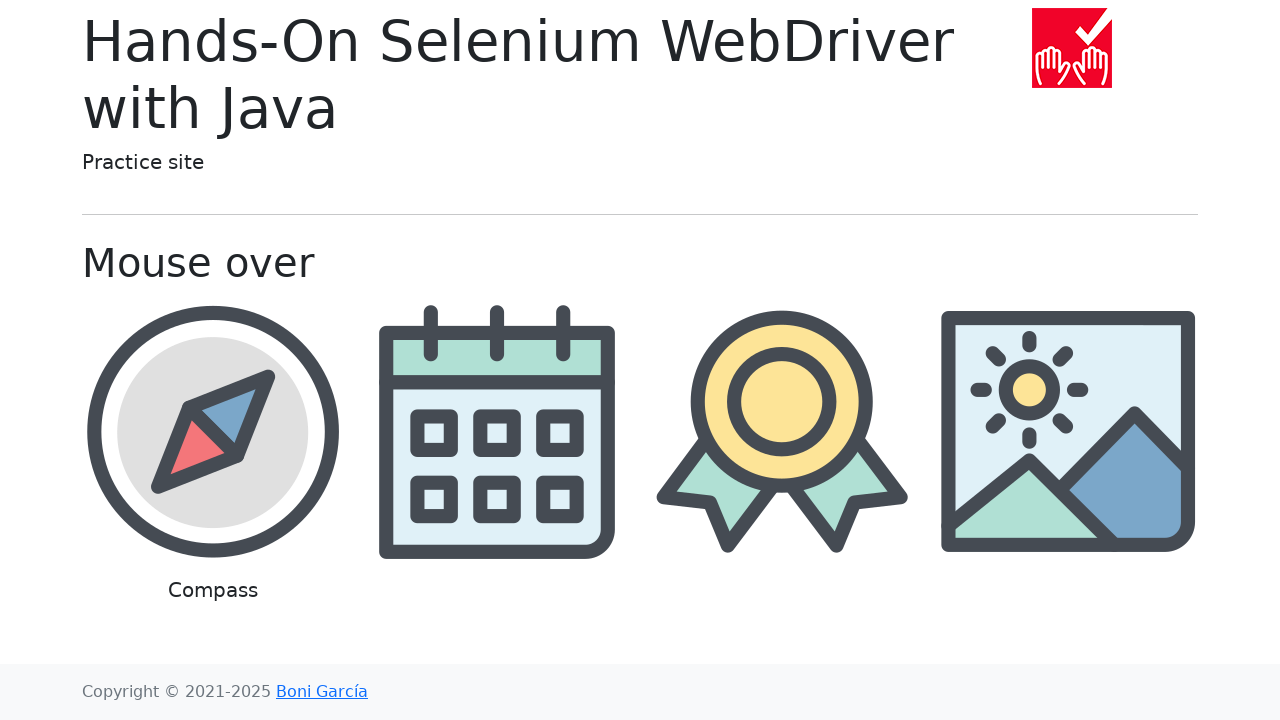

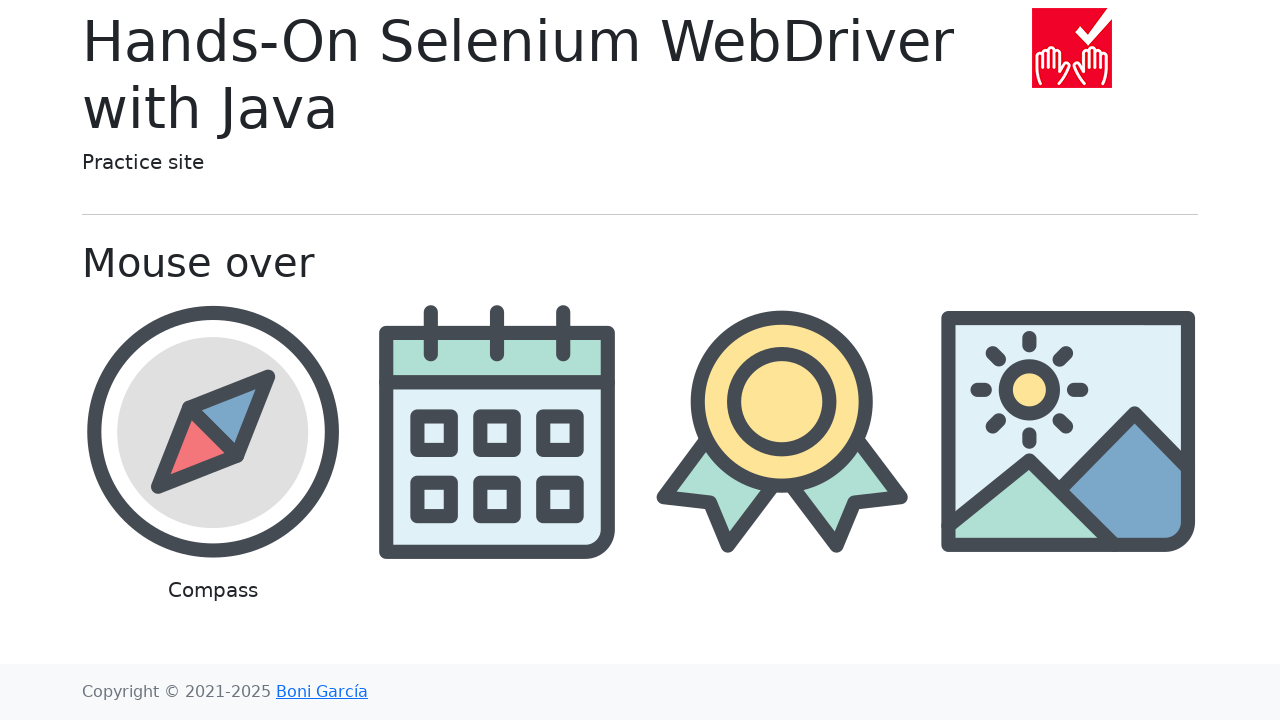